Tests a form with dynamic attributes by filling in personal details including name, email, date, and additional information, then submitting the form and verifying the success message

Starting URL: https://training-support.net/webelements/dynamic-attributes

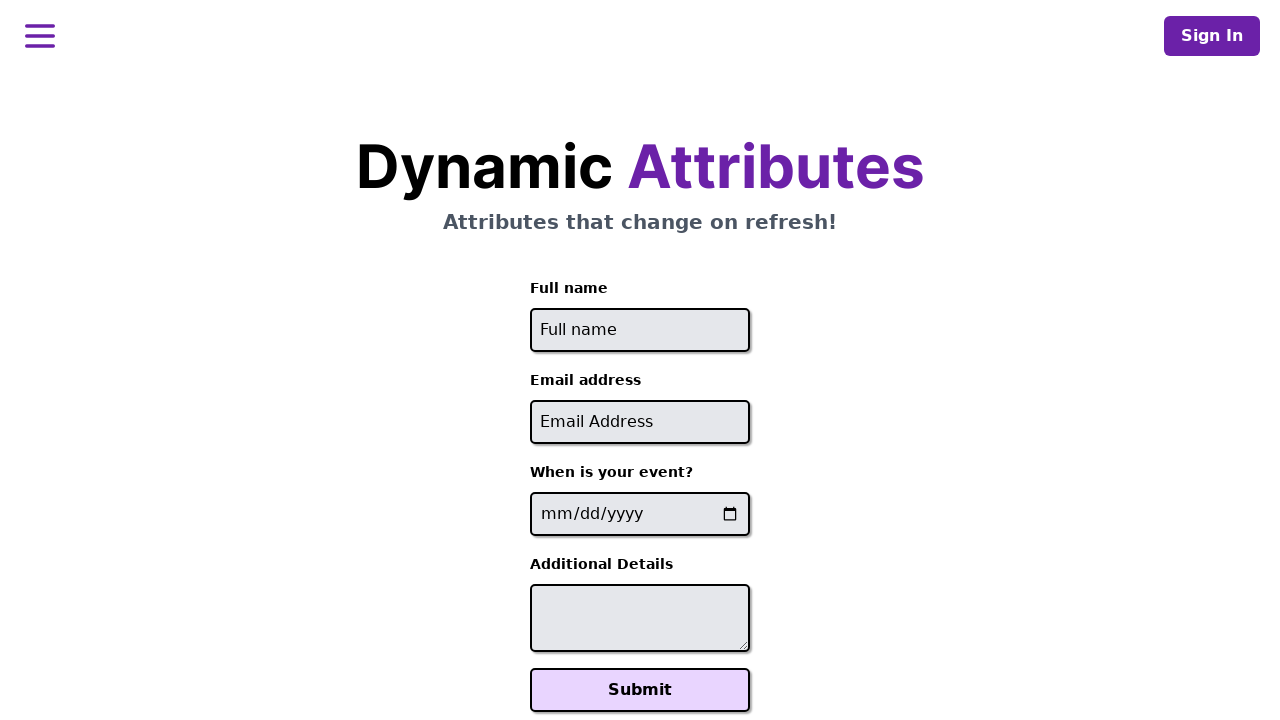

Filled full name field with 'Sarah Johnson' on //input[starts-with(@id,'full-name-')]
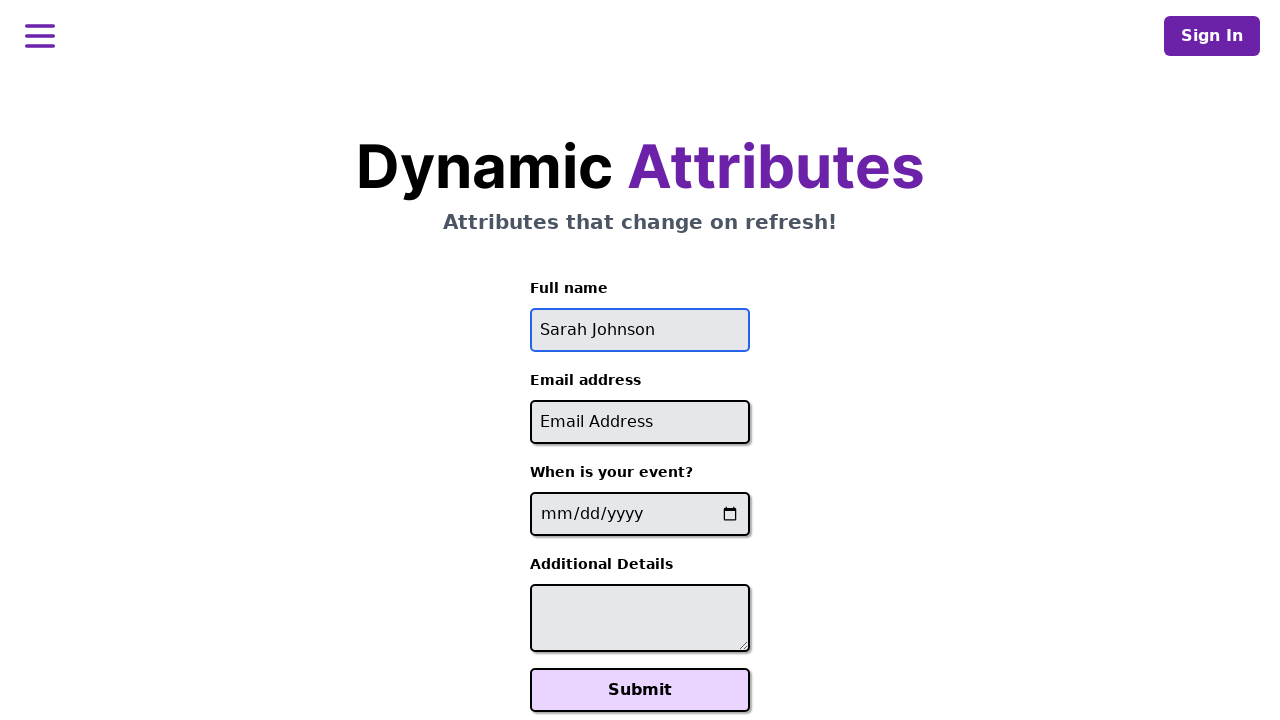

Filled email field with 'sarah.johnson@example.com' on //input[contains(@id,'email')]
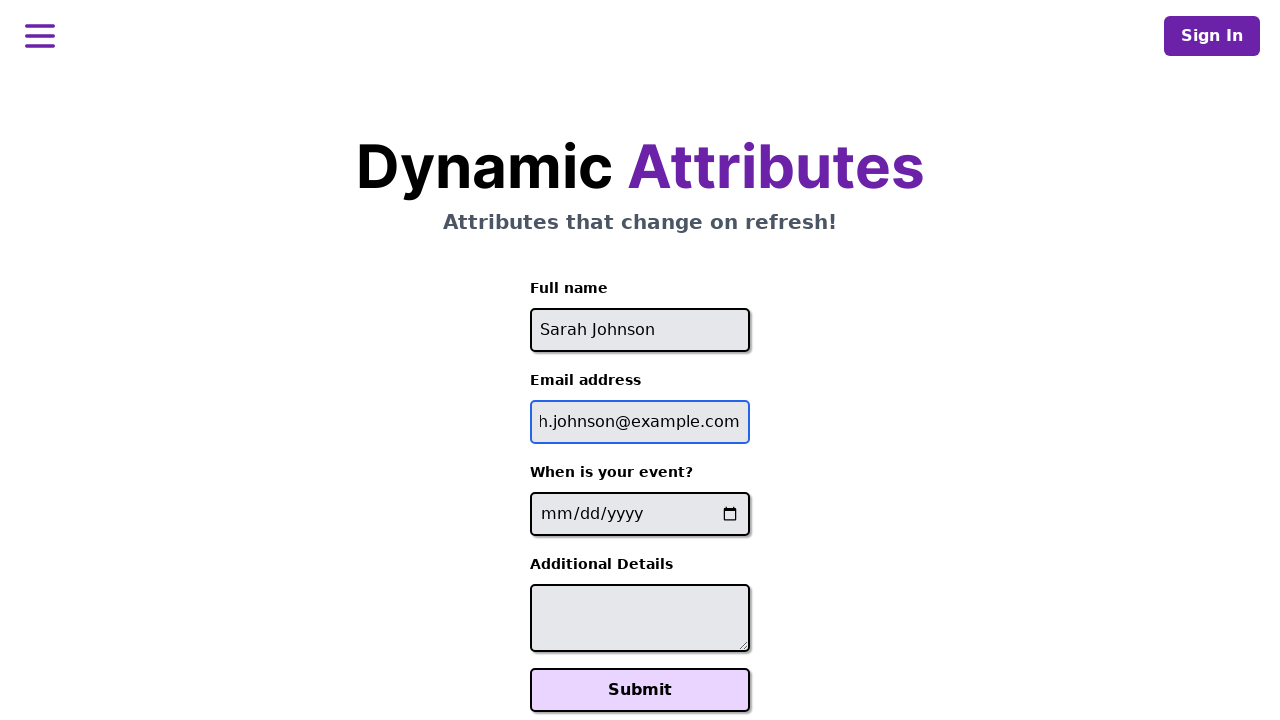

Filled date field with '2025-02-20' on //input[contains(@name,'-event-date')]
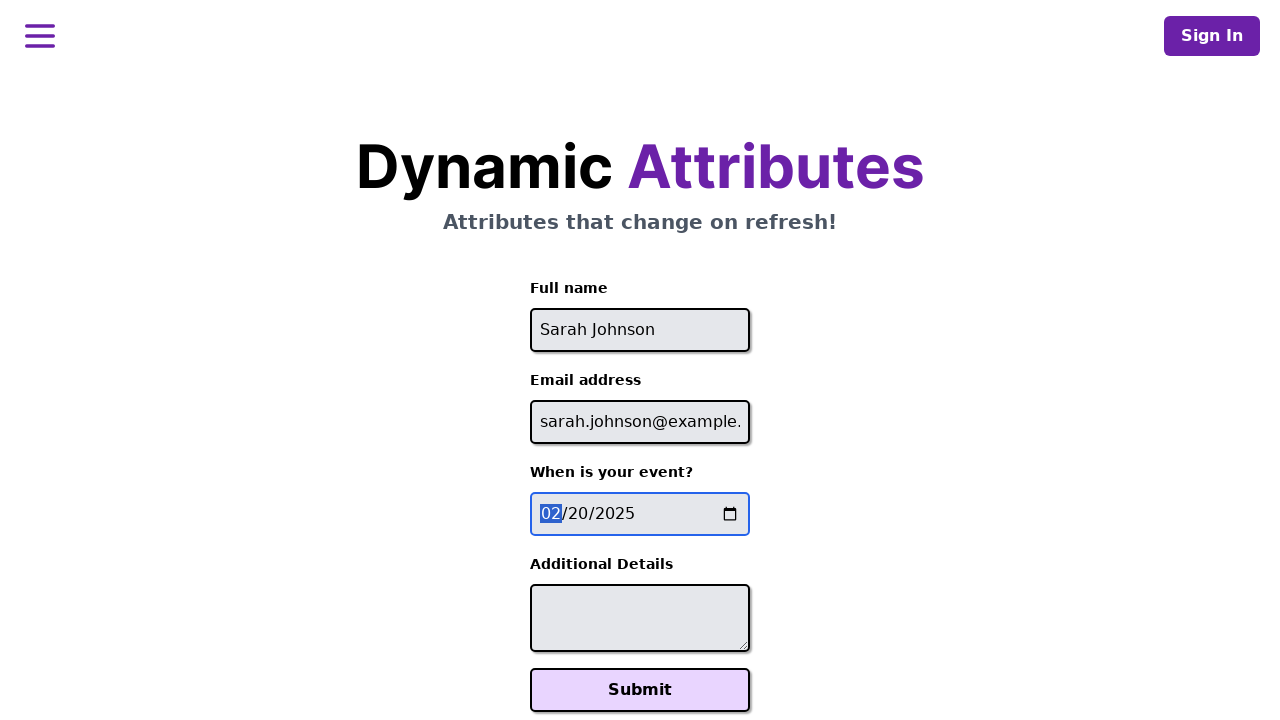

Filled additional details field with 'Looking forward to the event!' on //label[text()='Additional Details']/following-sibling::textarea
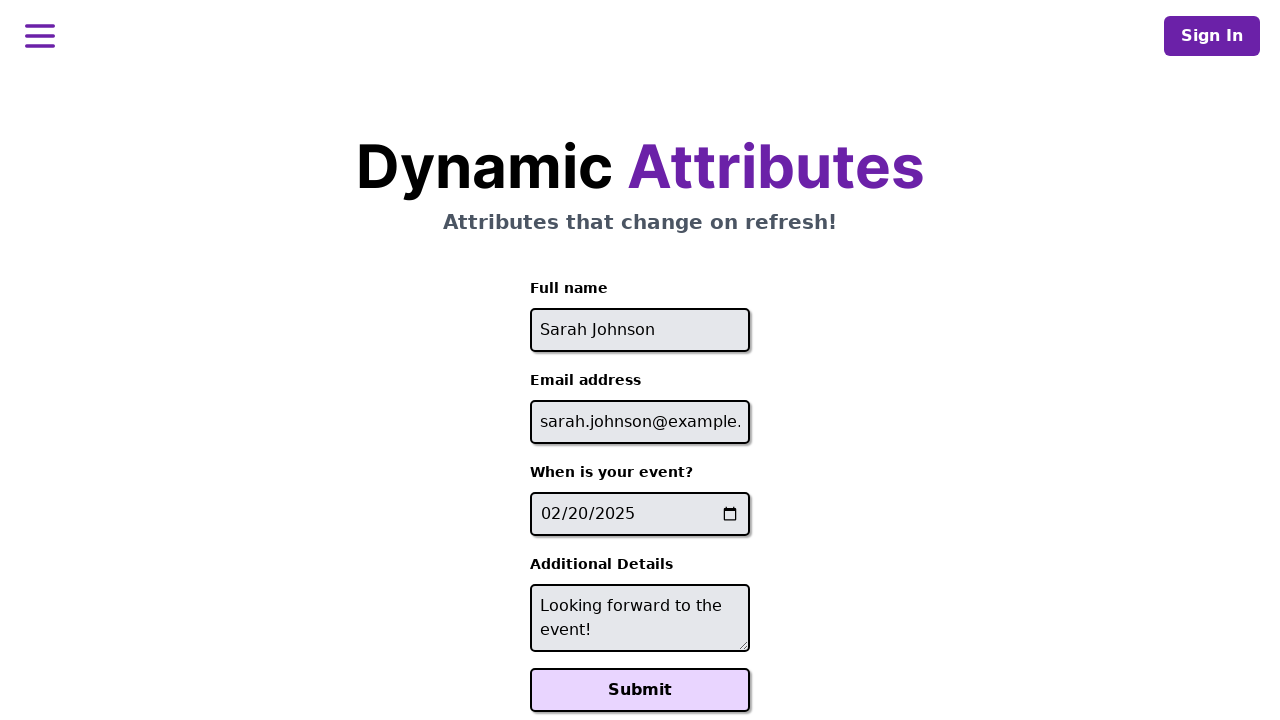

Clicked the Submit button at (640, 690) on xpath=//button[text()='Submit']
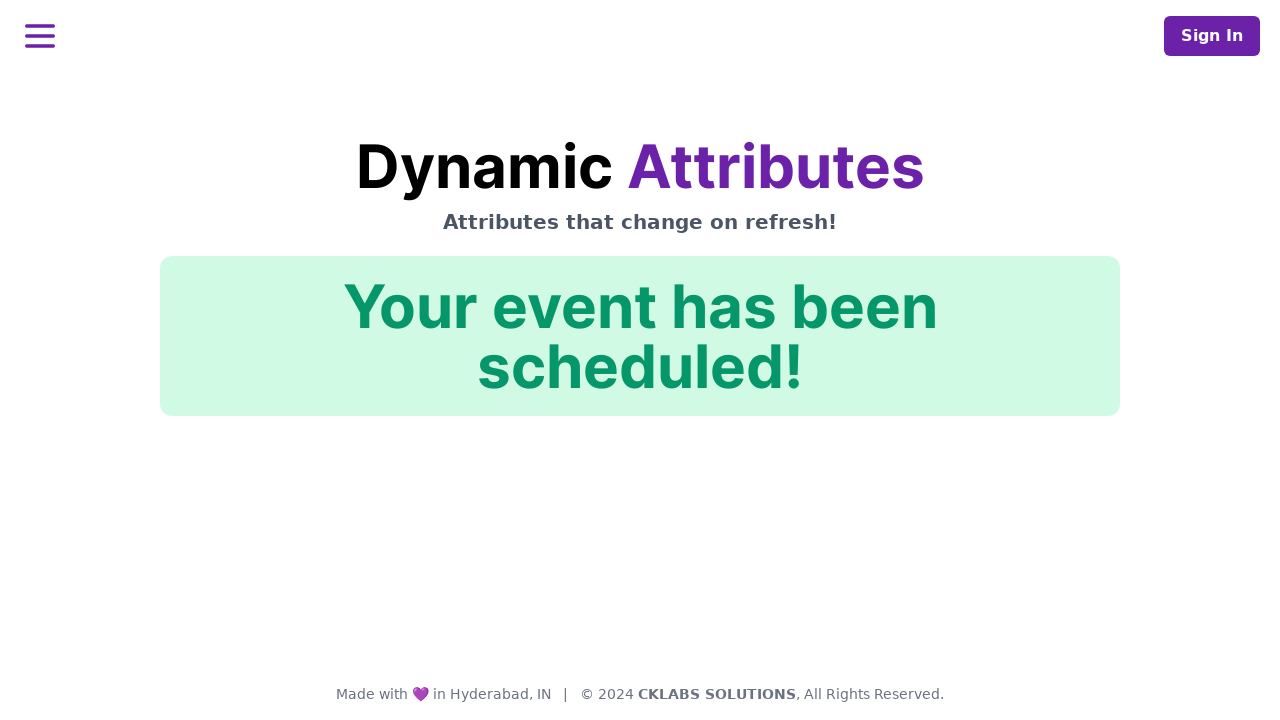

Form submission successful - confirmation message appeared
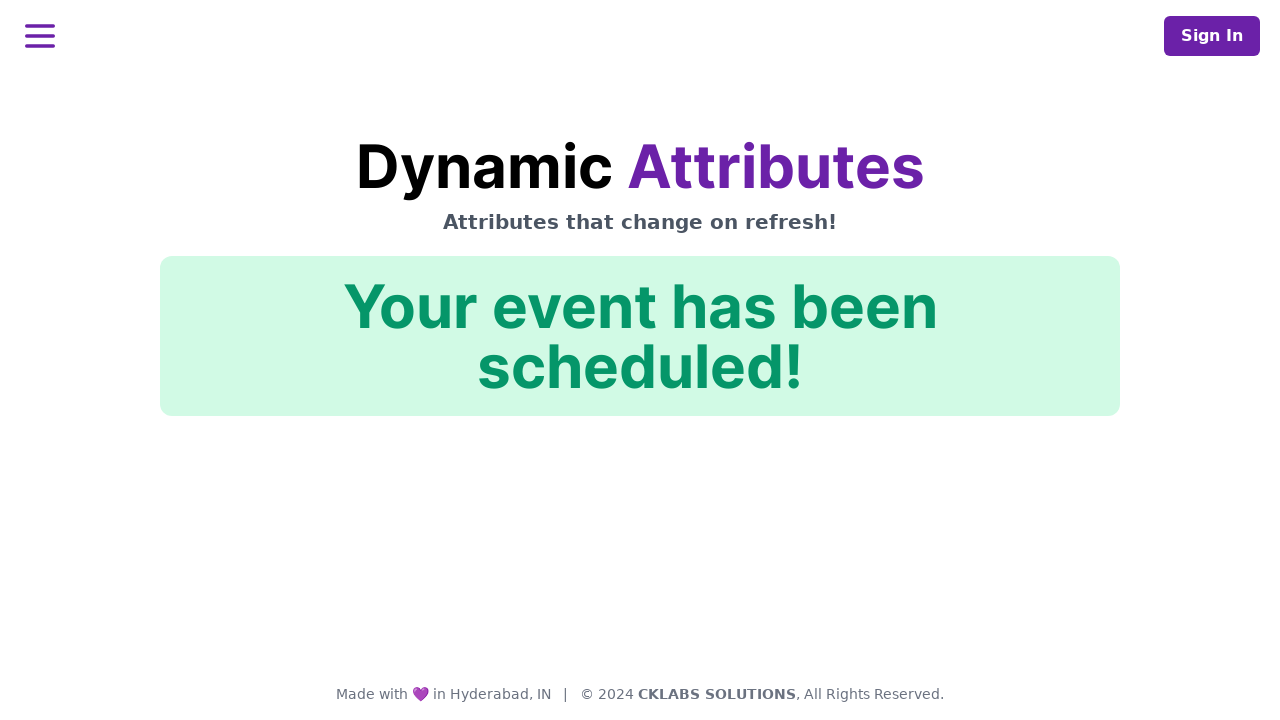

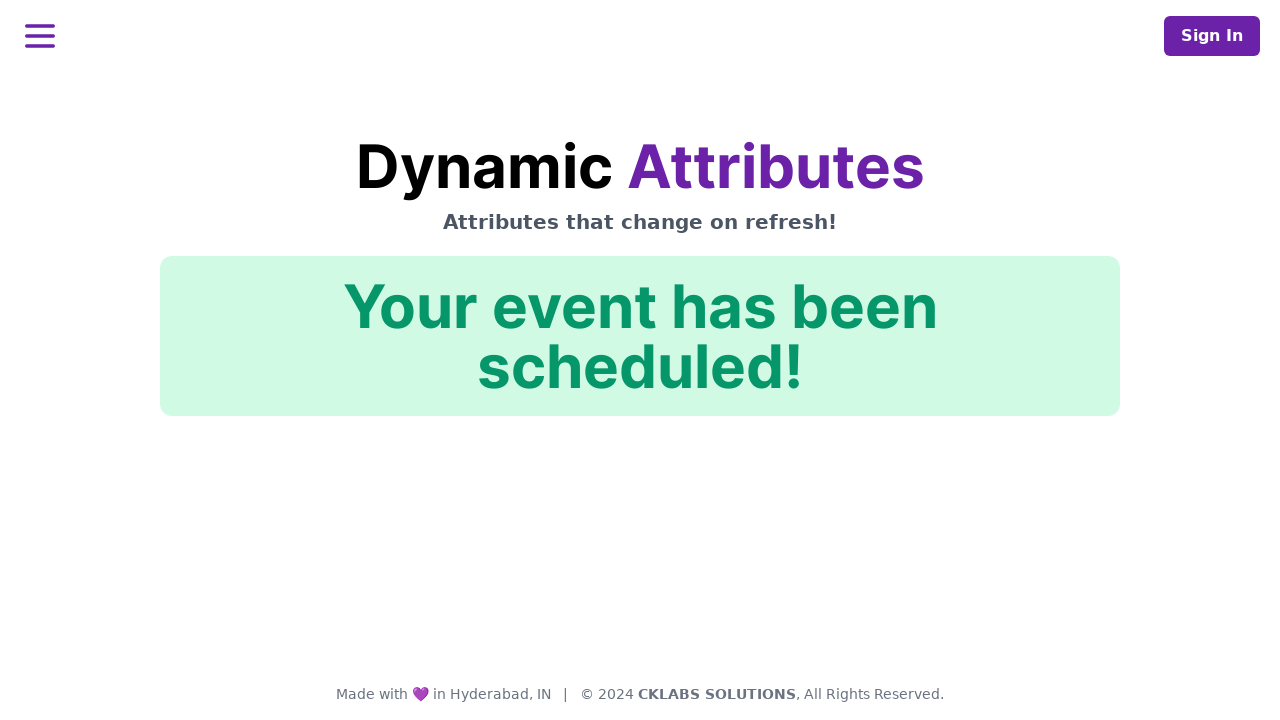